Tests dynamic element creation by clicking the add button multiple times to create new elements

Starting URL: https://the-internet.herokuapp.com/add_remove_elements/

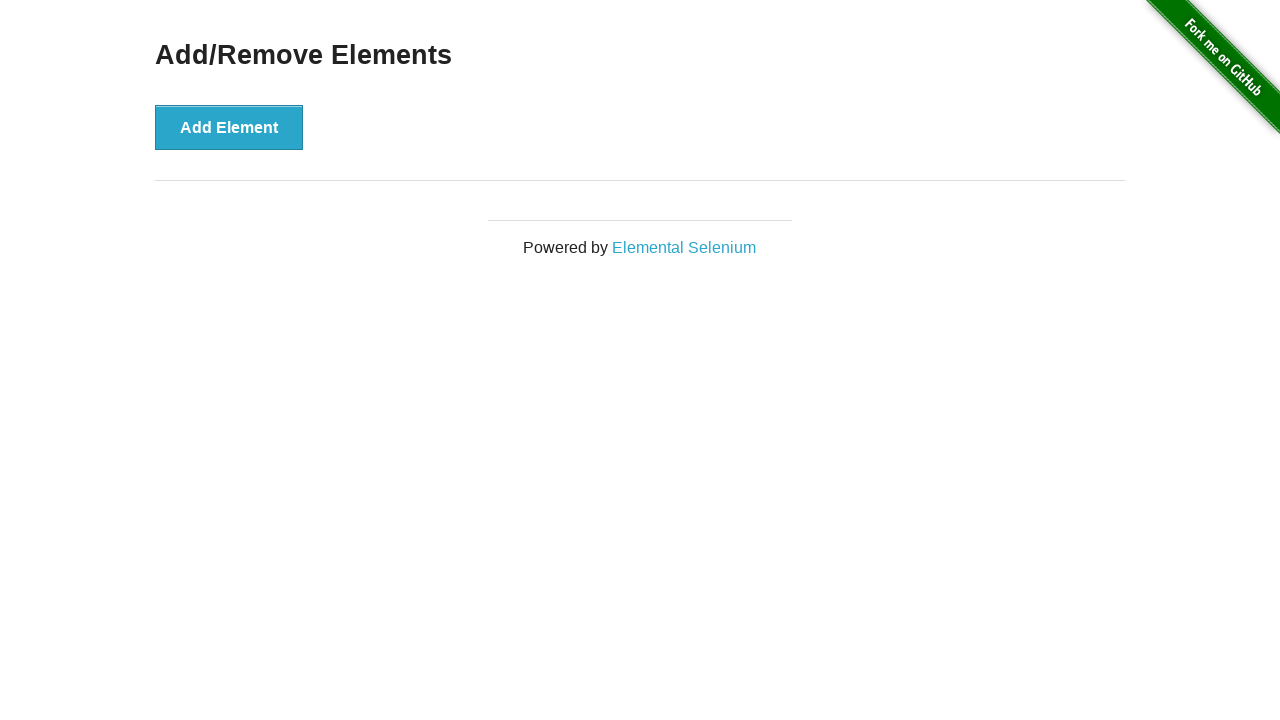

Navigated to the add/remove elements page
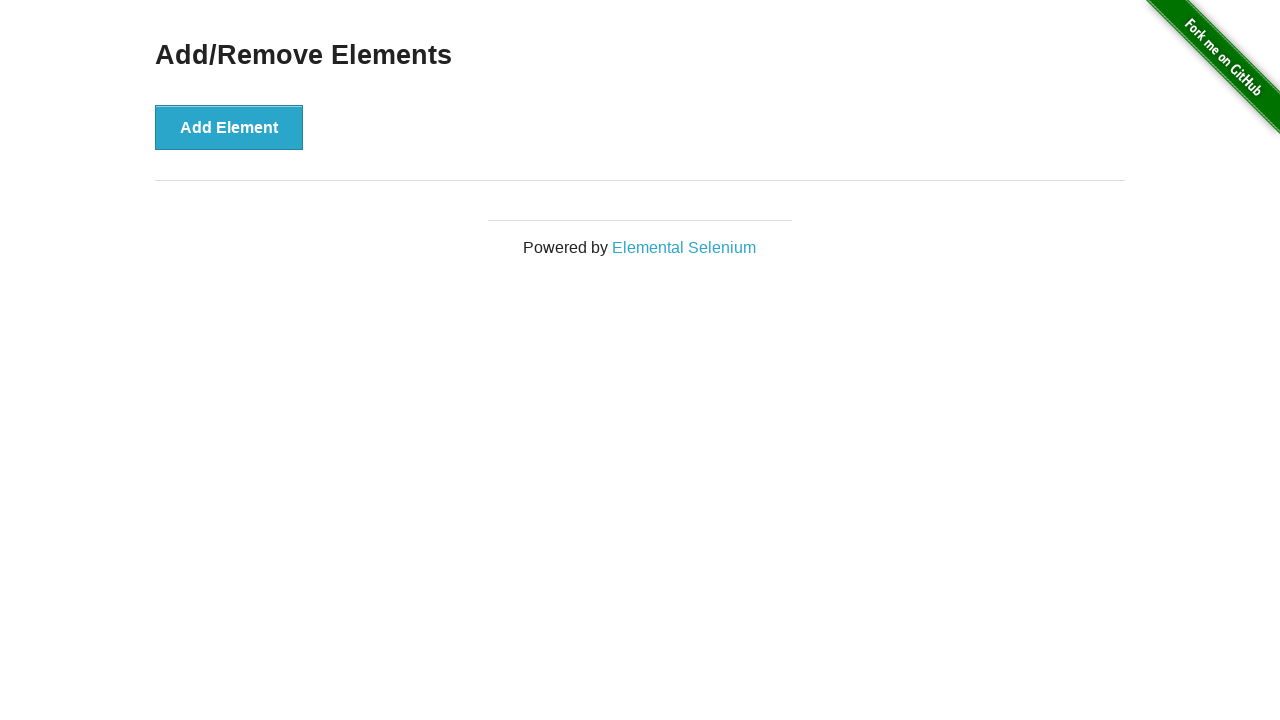

Located the add element button
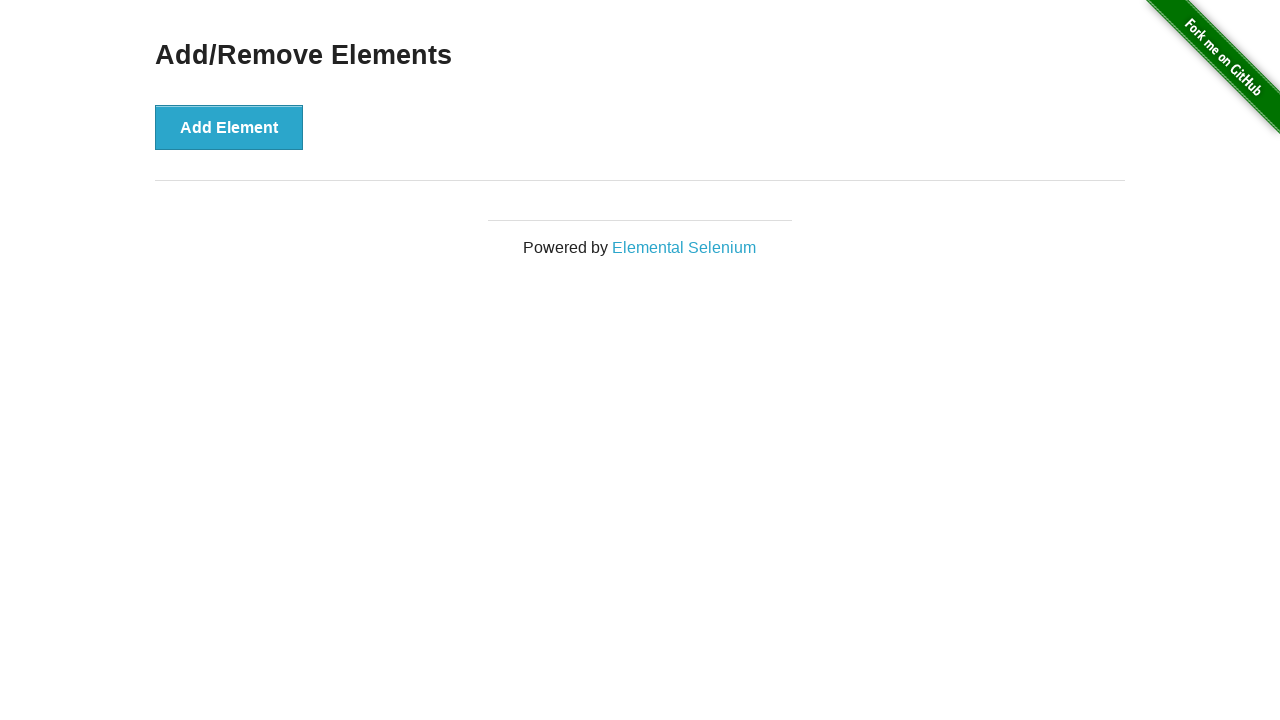

Clicked the add element button to create a new element at (229, 127) on button[onclick='addElement()']
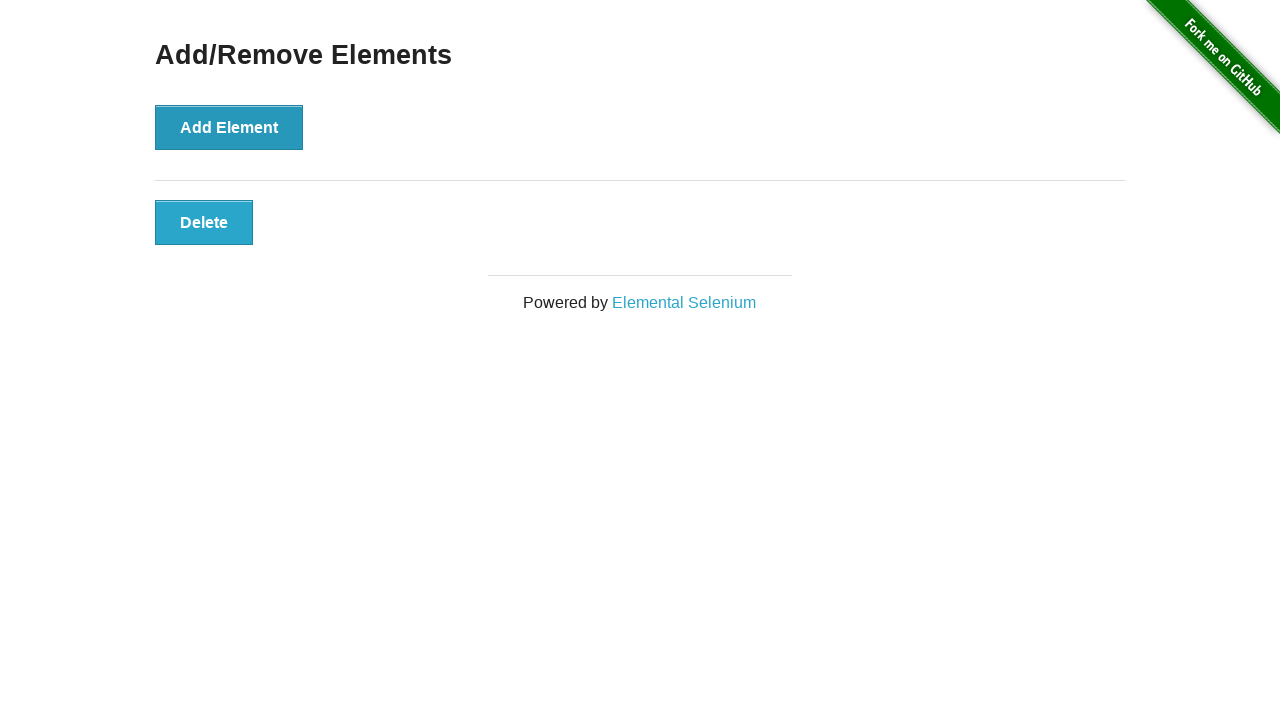

Clicked the add element button to create a new element at (229, 127) on button[onclick='addElement()']
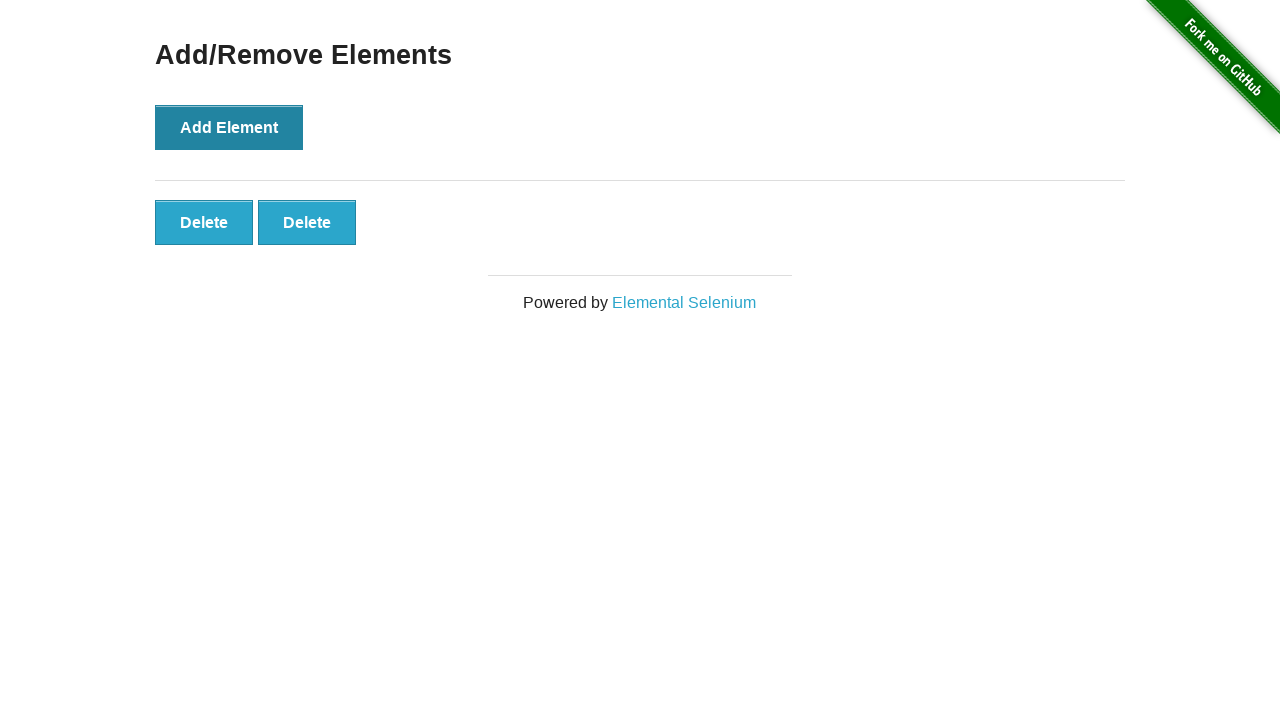

Clicked the add element button to create a new element at (229, 127) on button[onclick='addElement()']
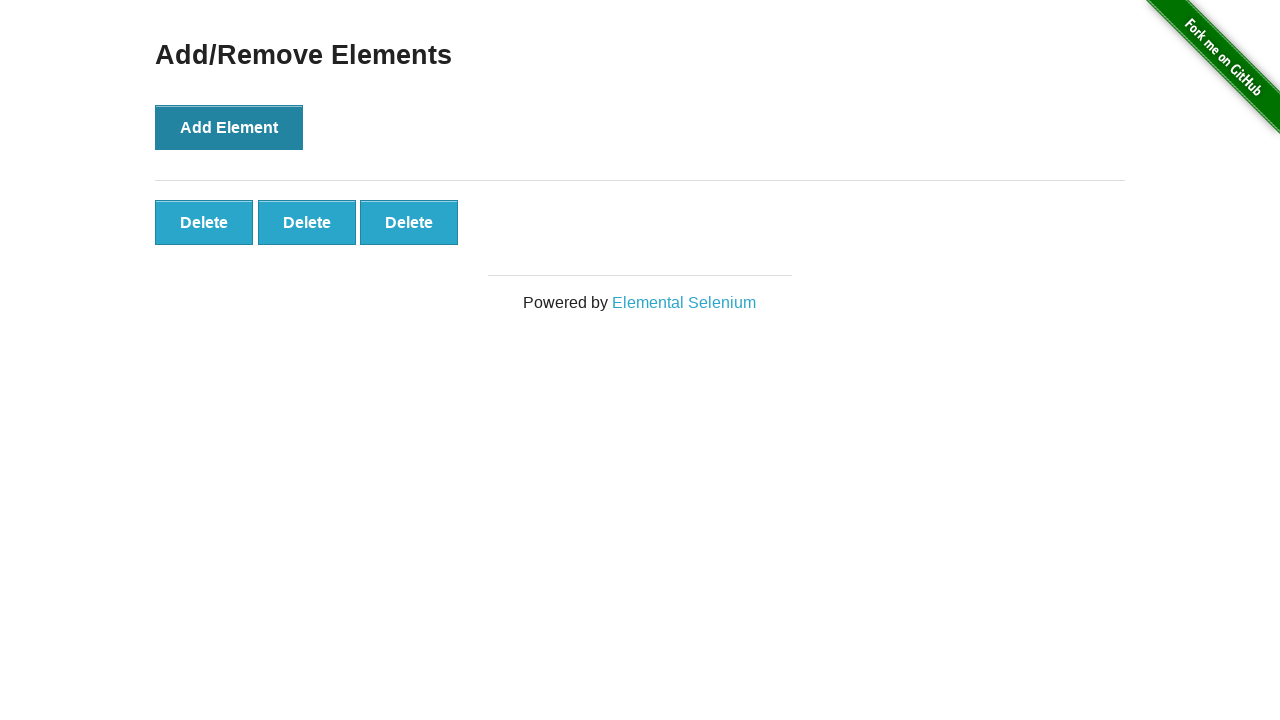

Clicked the add element button to create a new element at (229, 127) on button[onclick='addElement()']
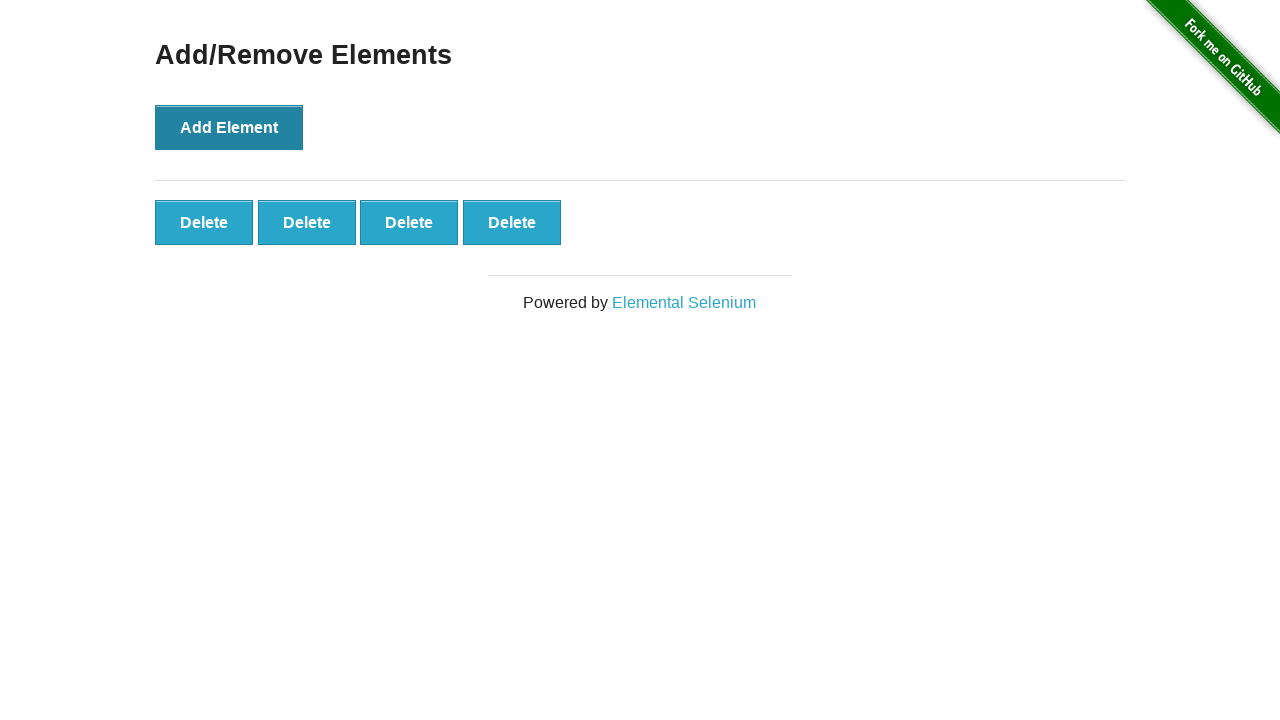

Clicked the add element button to create a new element at (229, 127) on button[onclick='addElement()']
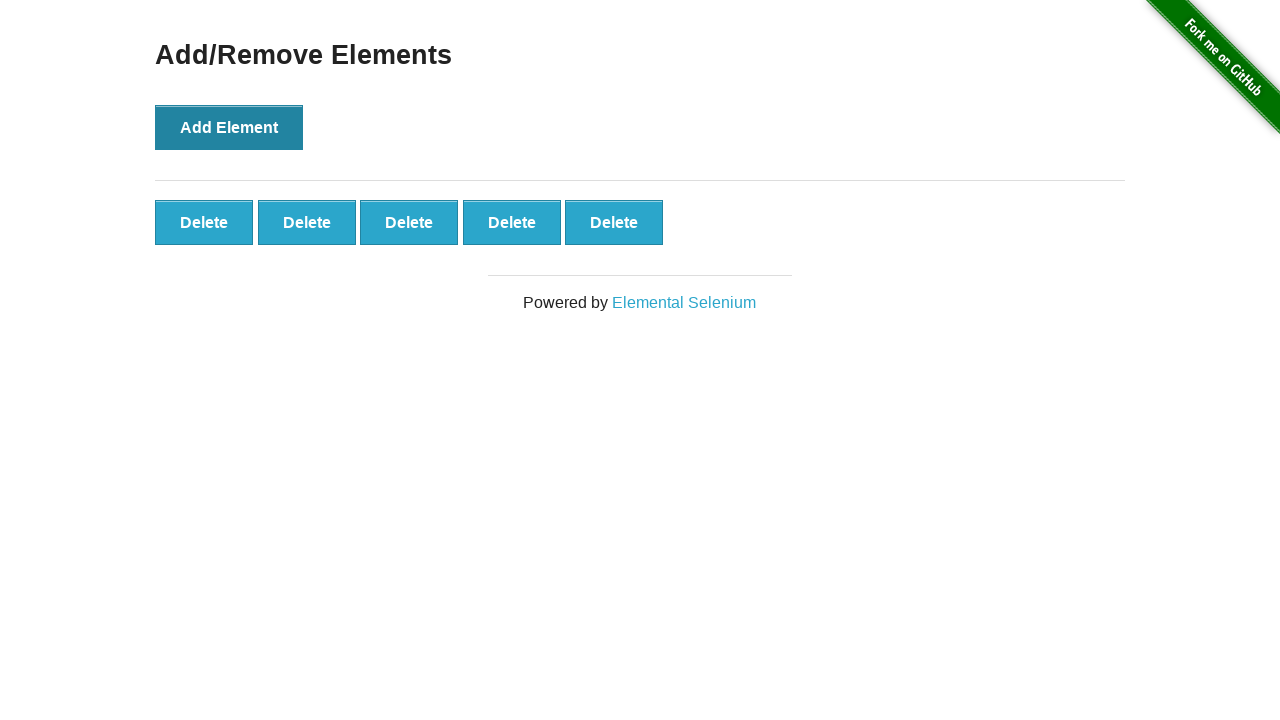

Verified that delete buttons were created and are visible
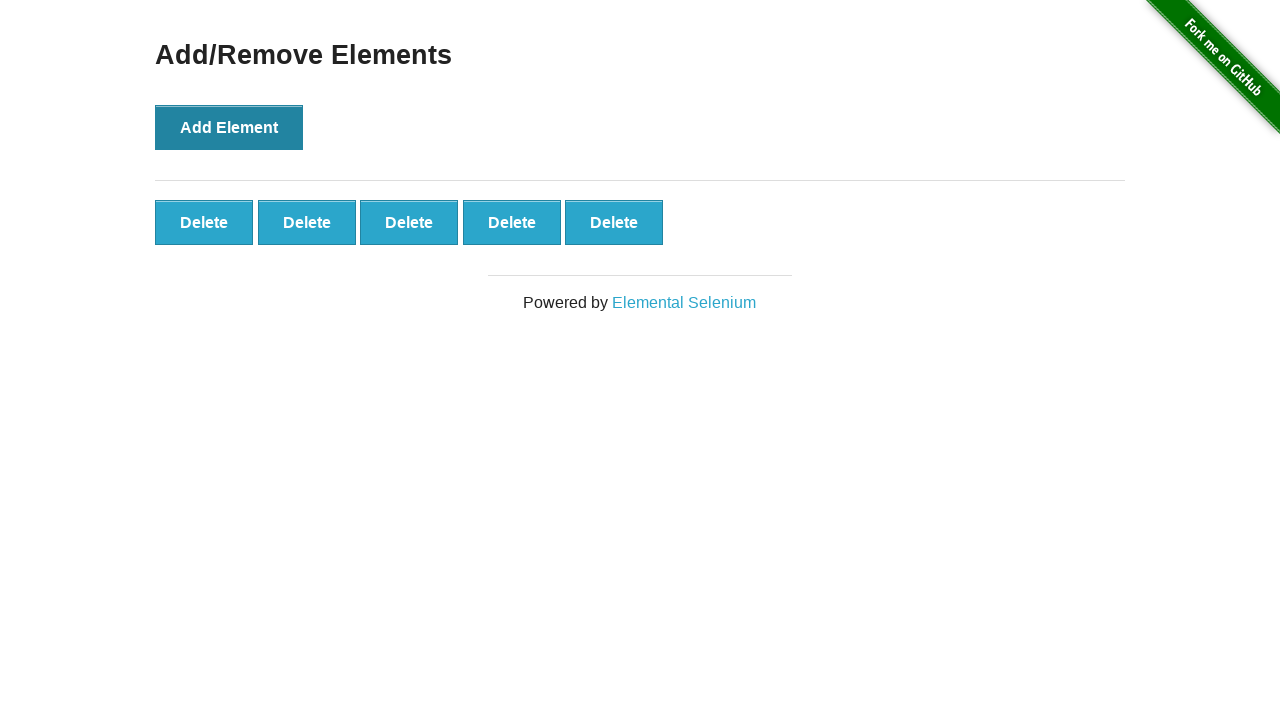

Retrieved all dynamically created delete buttons
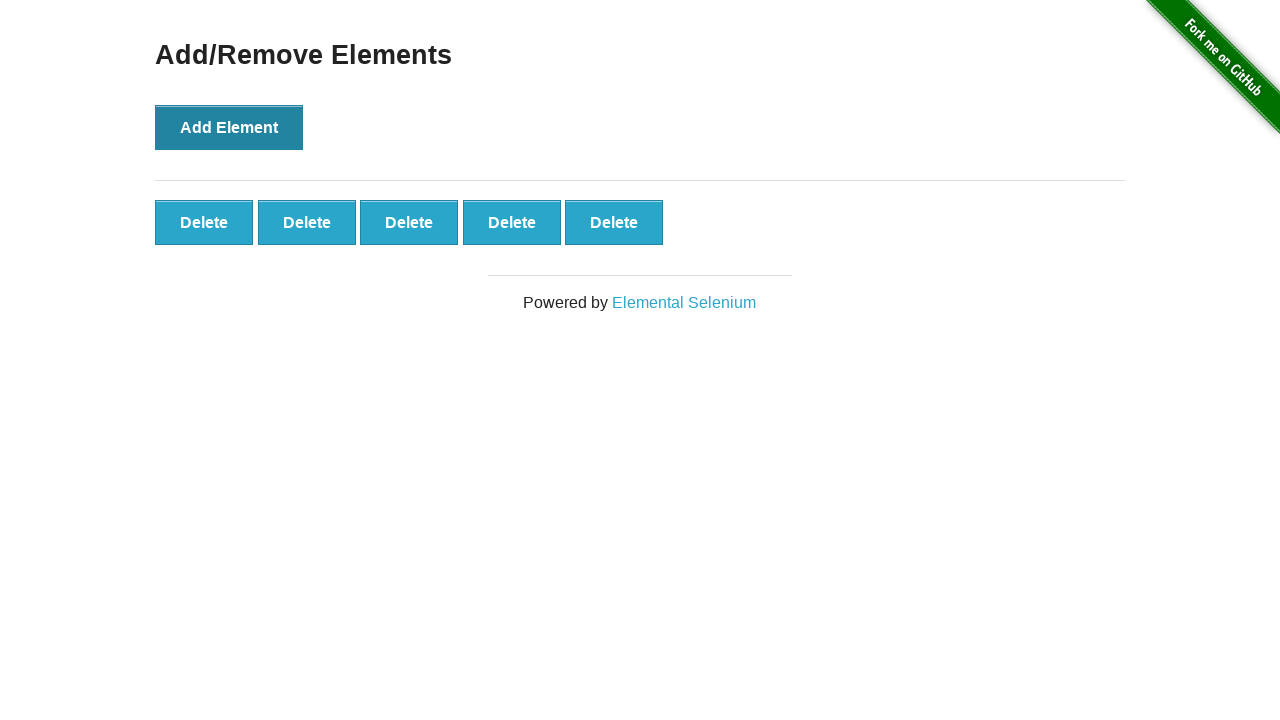

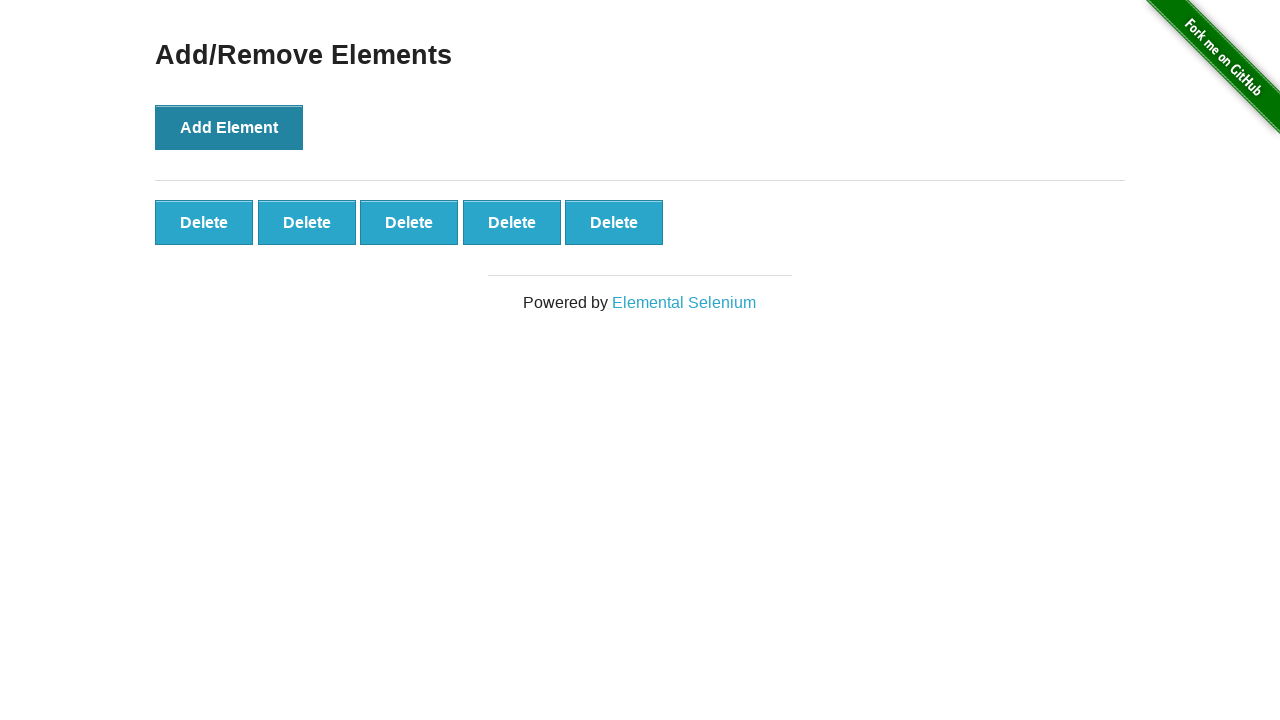